Navigates to the inputs page and clicks the Home link, then verifies the page title

Starting URL: https://practice.cydeo.com/inputs

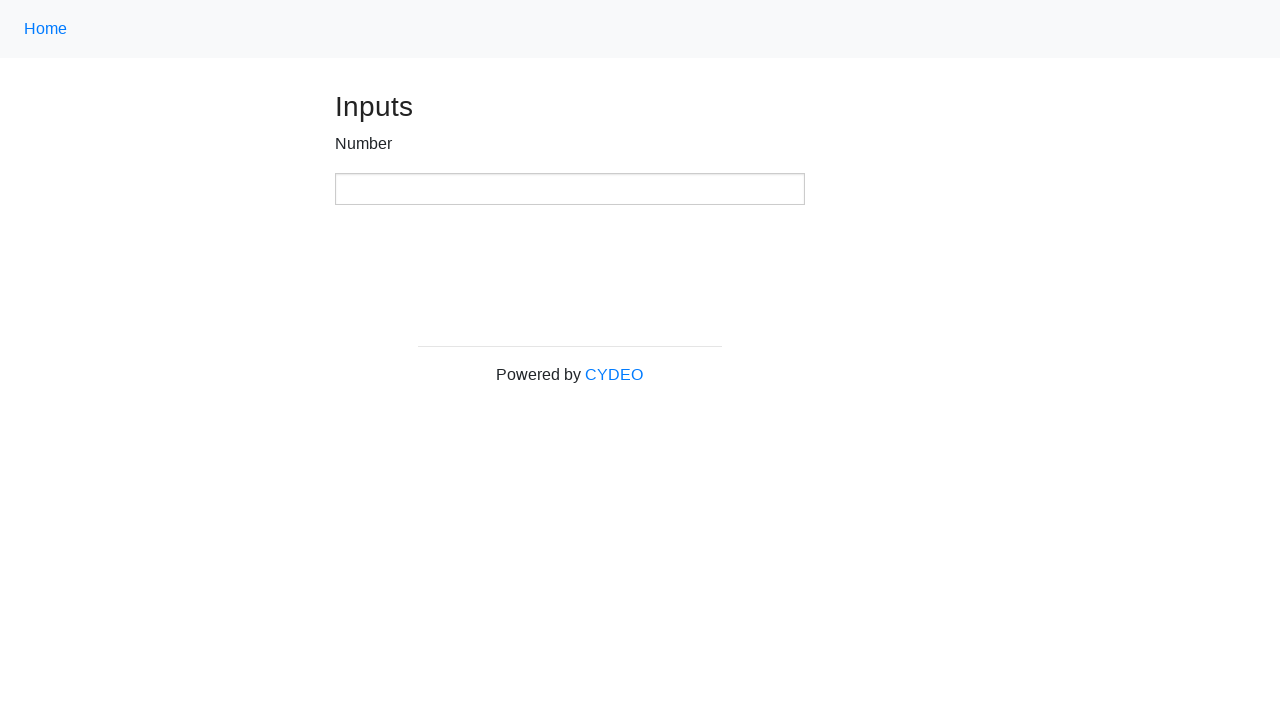

Clicked the Home link using class name selector at (46, 29) on .nav-link
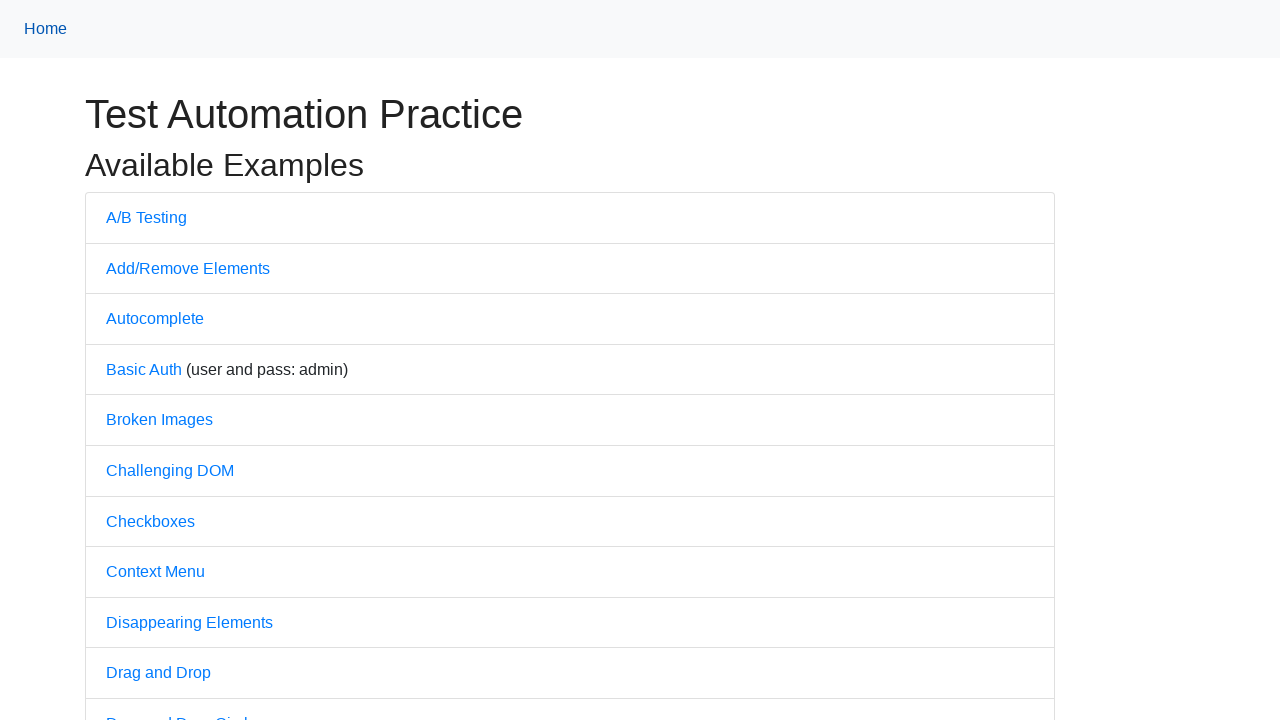

Verified the page title is 'Practice'
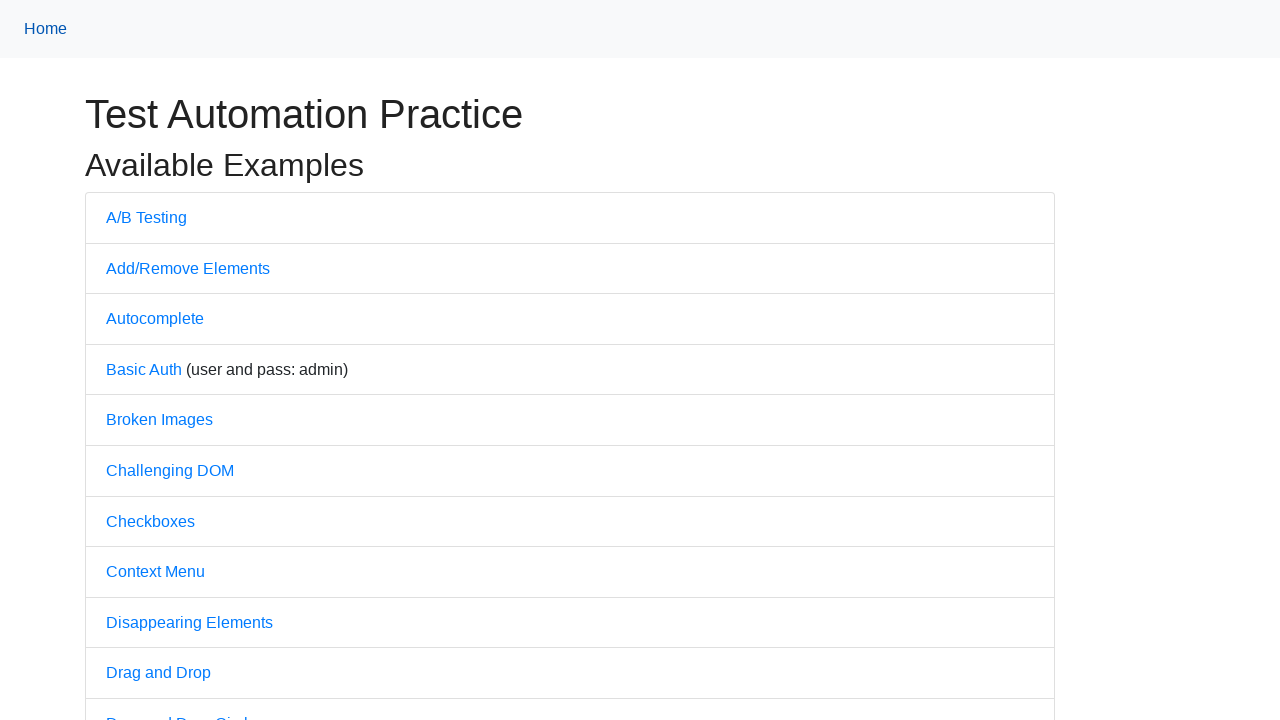

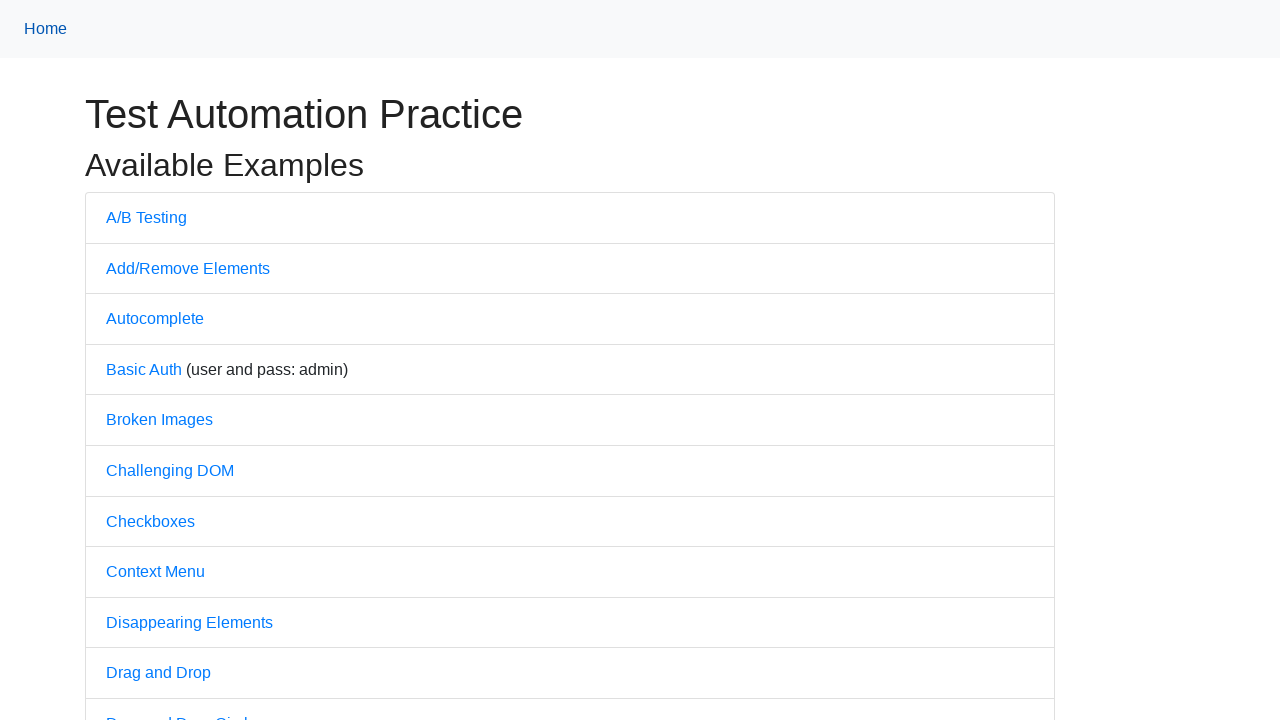